Tests reopening a completed task on the Completed filter view, which should hide it.

Starting URL: https://todomvc4tasj.herokuapp.com/

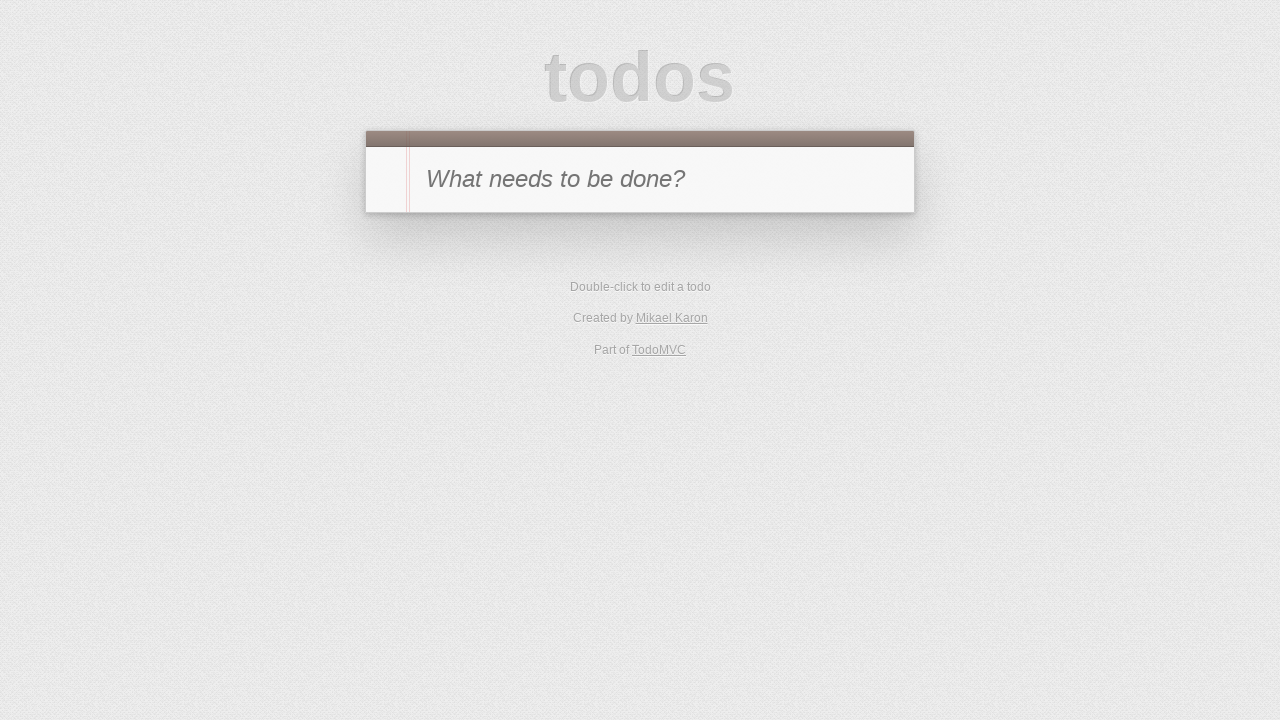

Set localStorage with one completed task
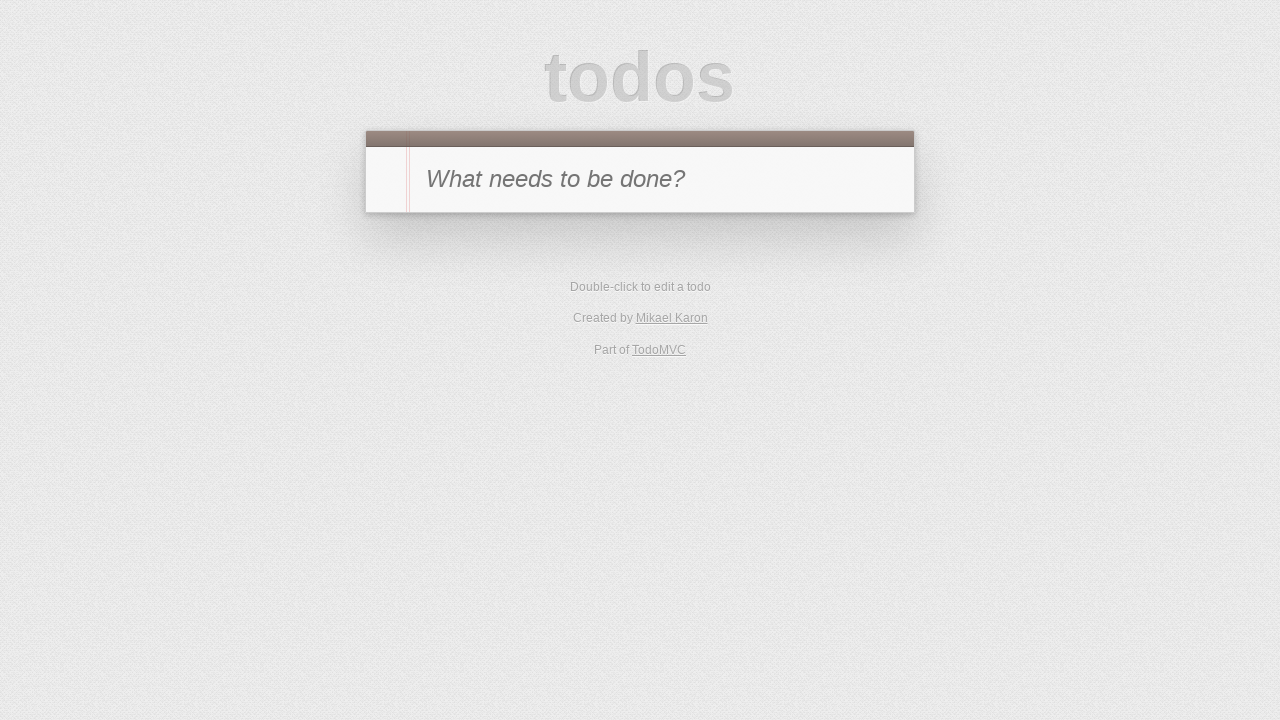

Reloaded page to apply localStorage changes
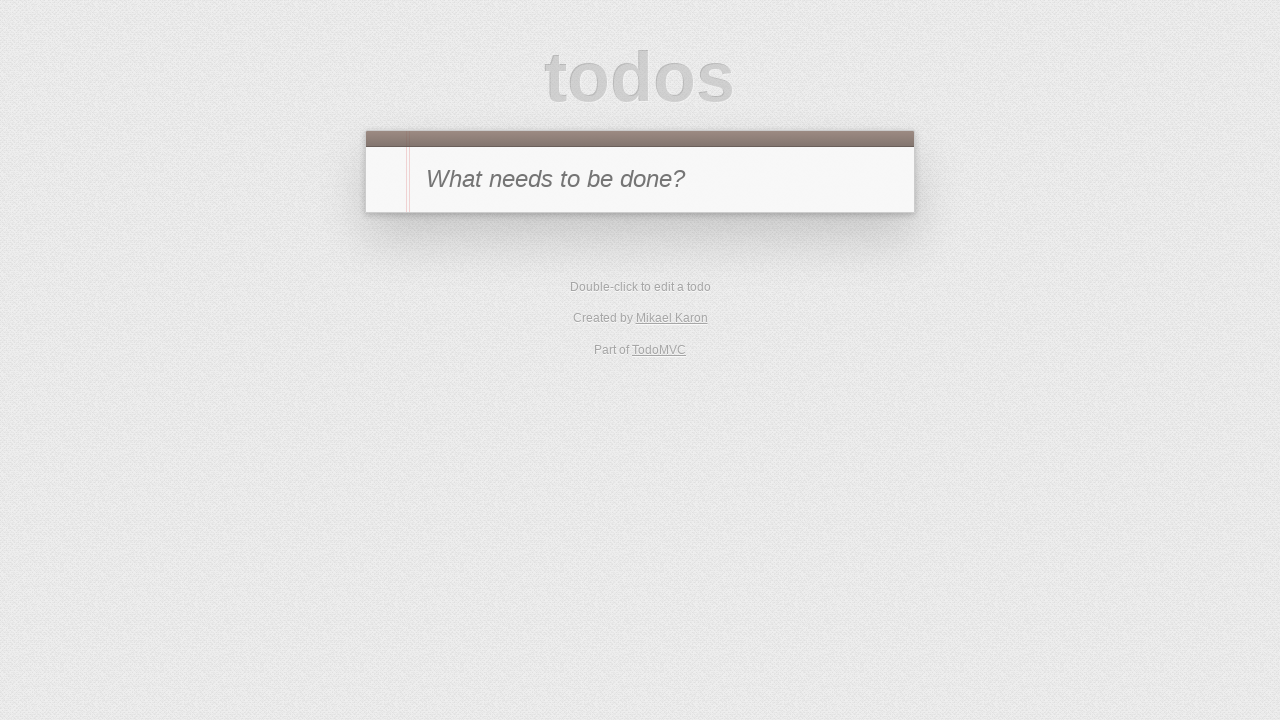

Clicked Completed filter to view completed tasks at (676, 291) on text=Completed
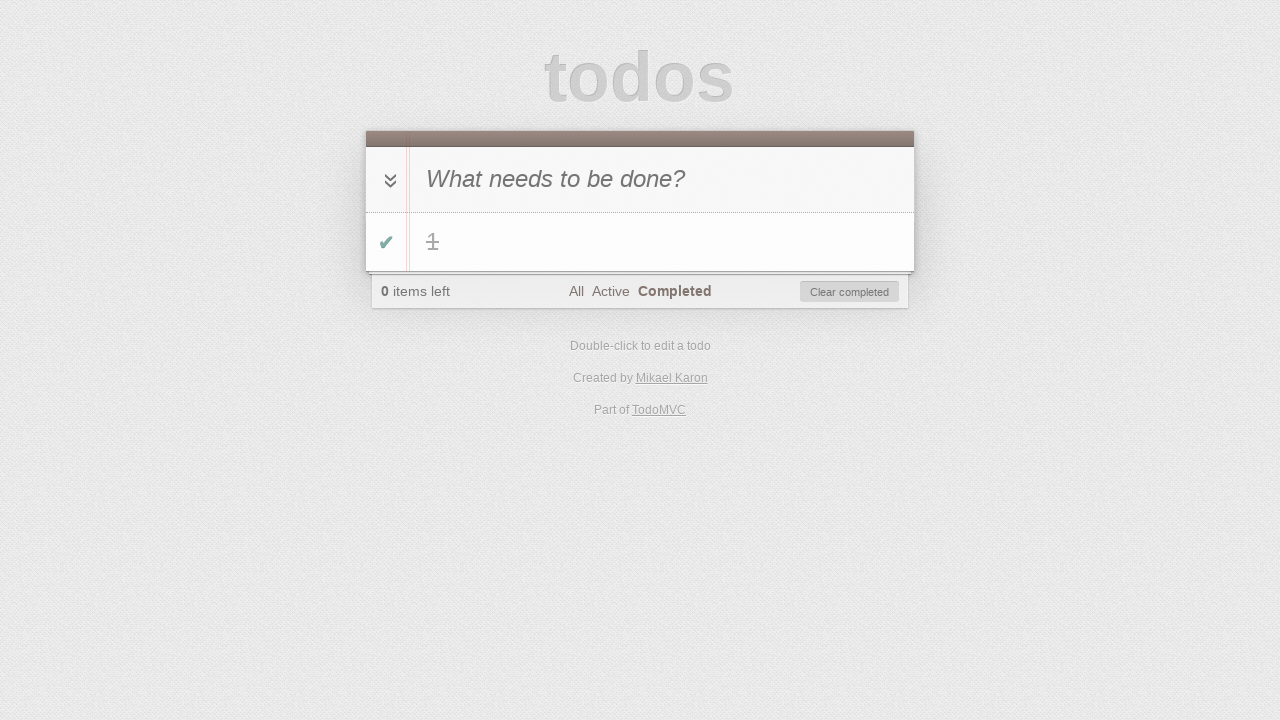

Clicked toggle checkbox on completed task '1' to reopen it at (386, 242) on #todo-list li:has-text('1') .toggle
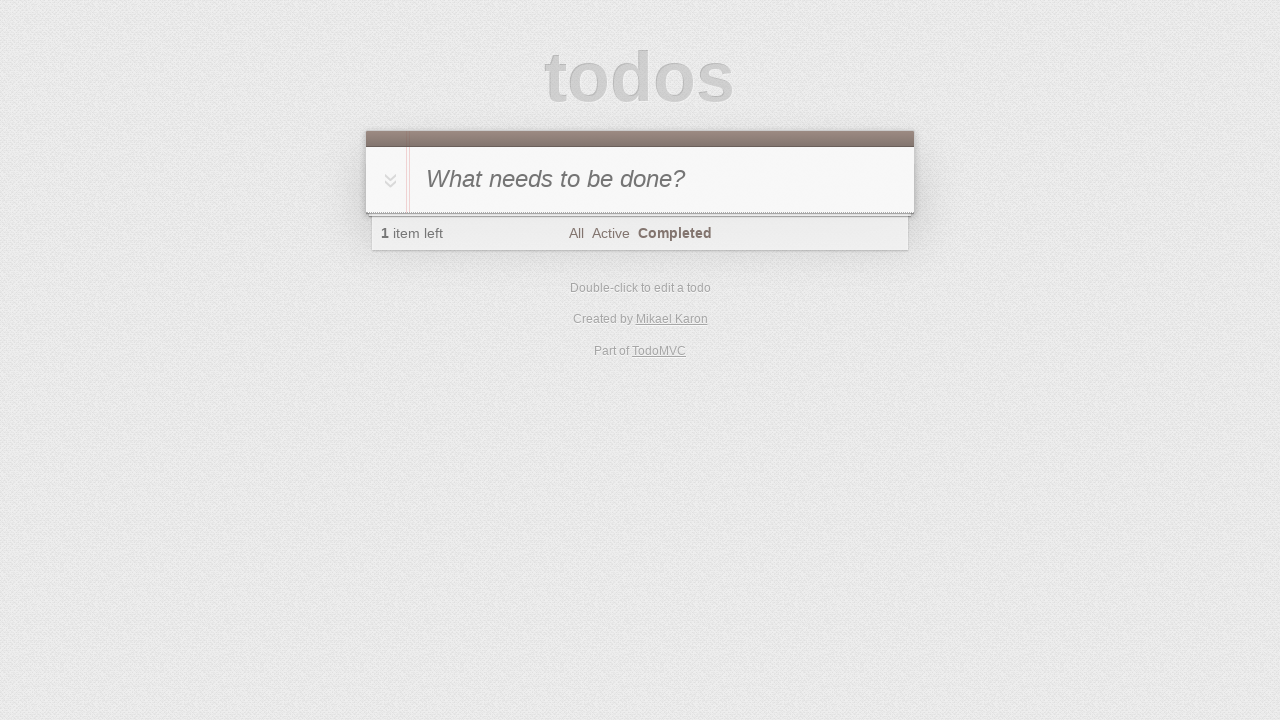

Verified that no tasks are visible in completed filter view
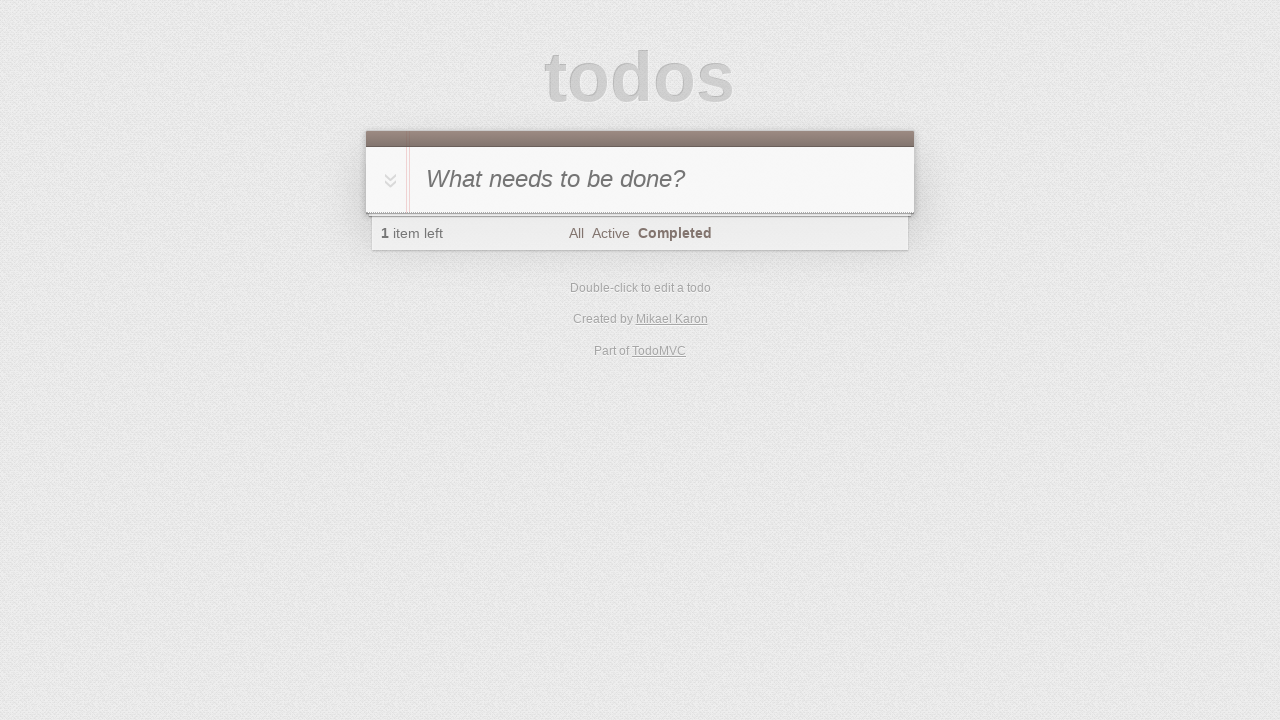

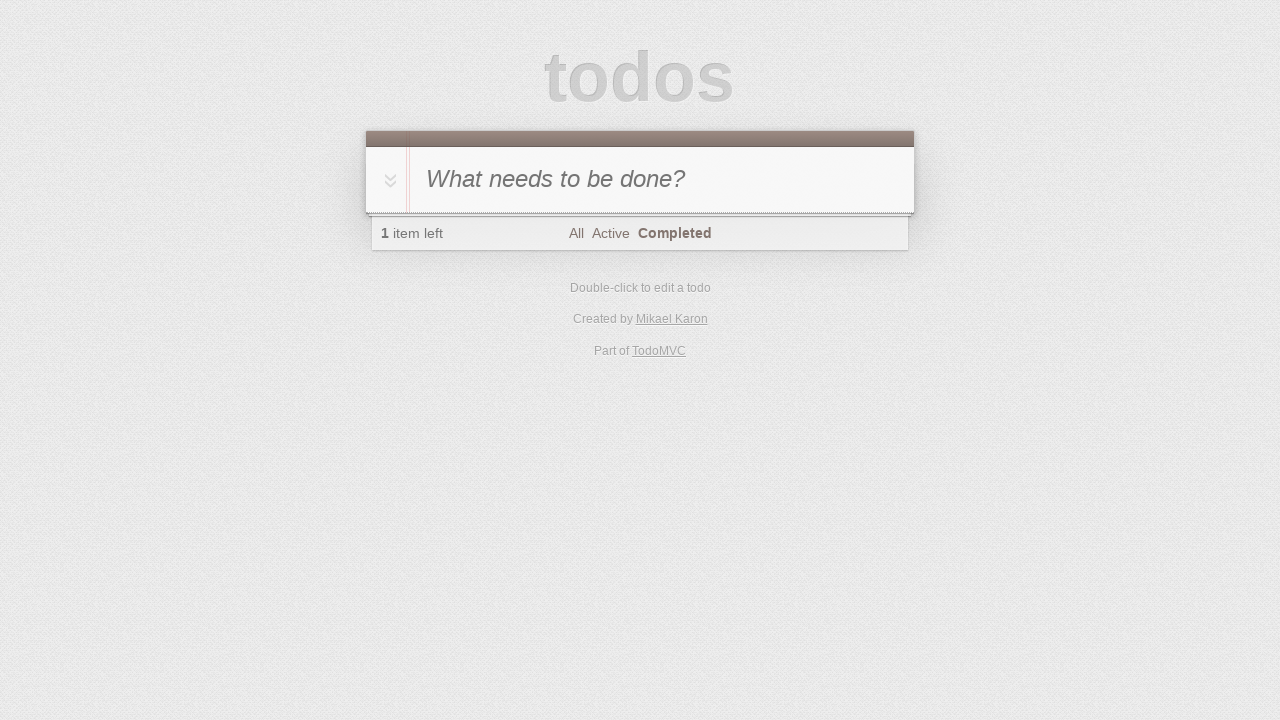